Tests drag and drop functionality within an iframe, then switches back to the main document to click on a link

Starting URL: https://jqueryui.com/droppable/

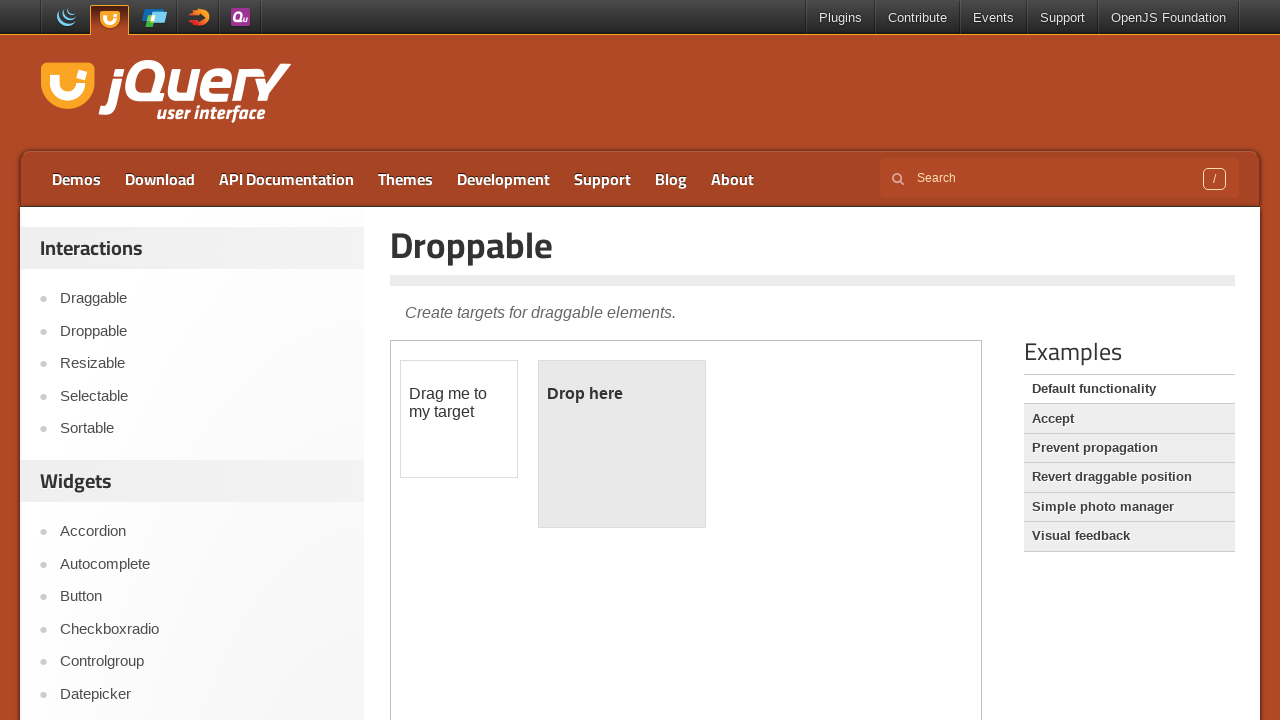

Located iframe containing drag and drop demo
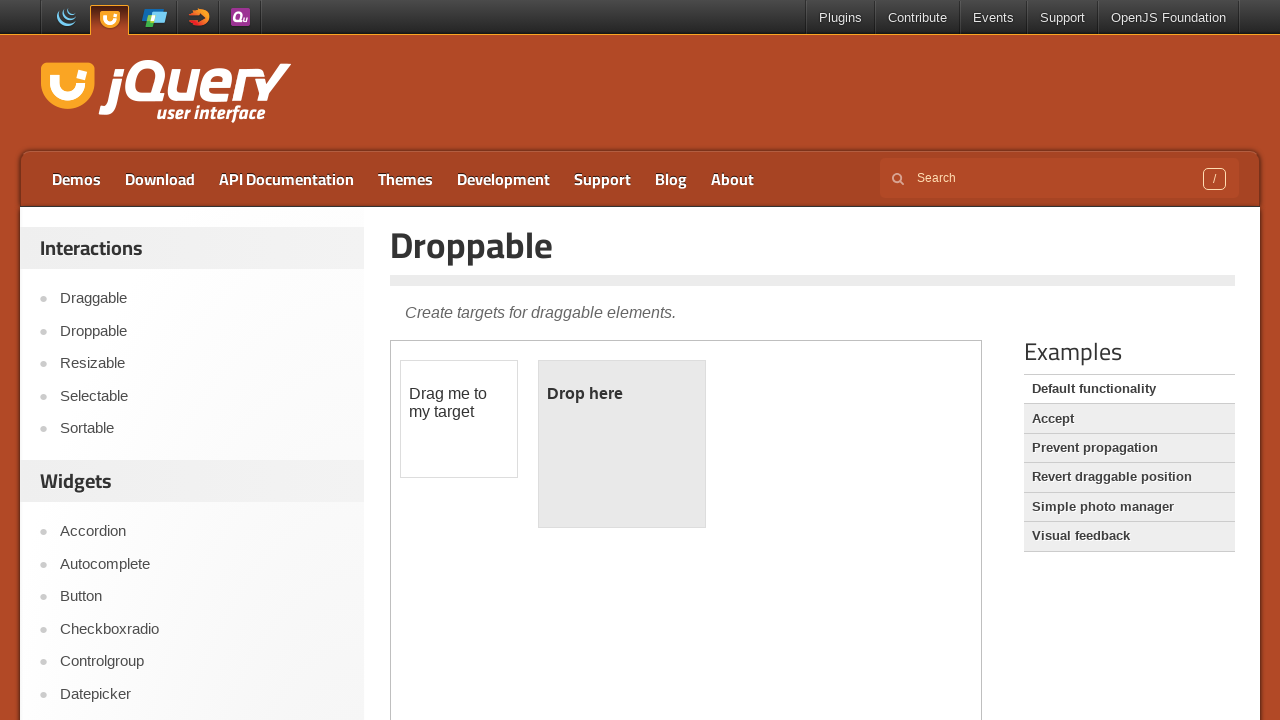

Located draggable element within iframe
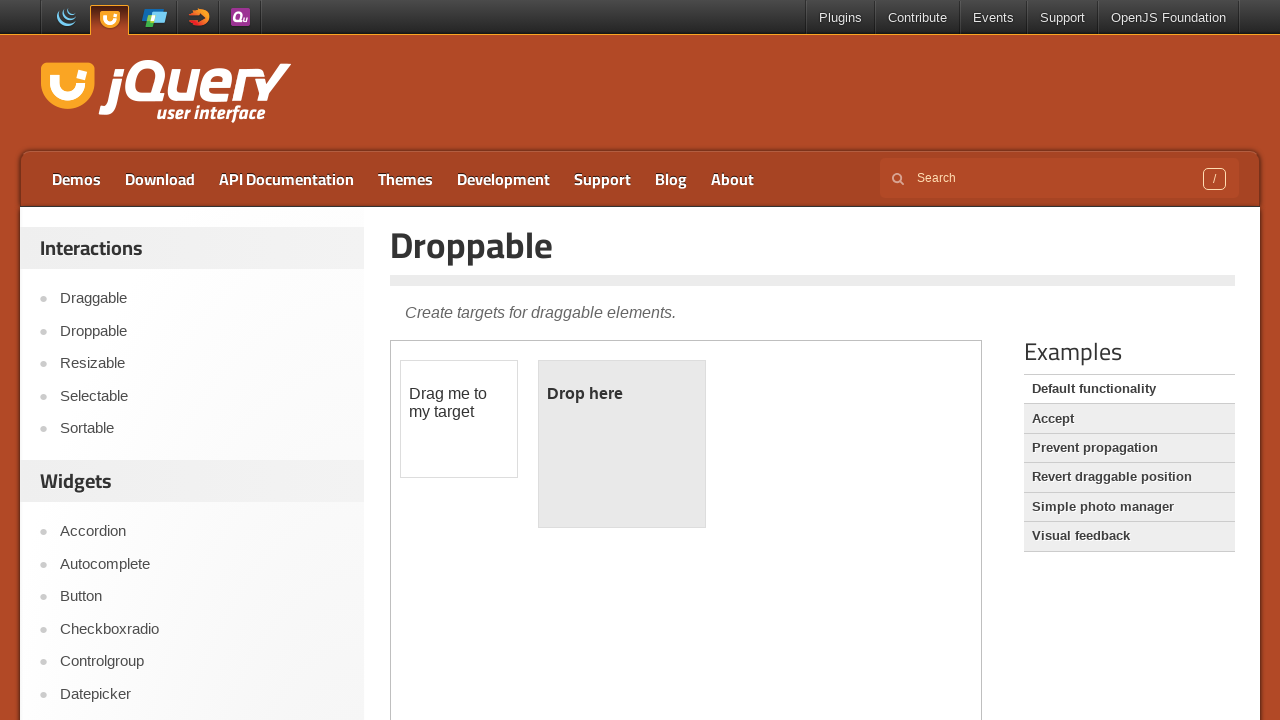

Located droppable element within iframe
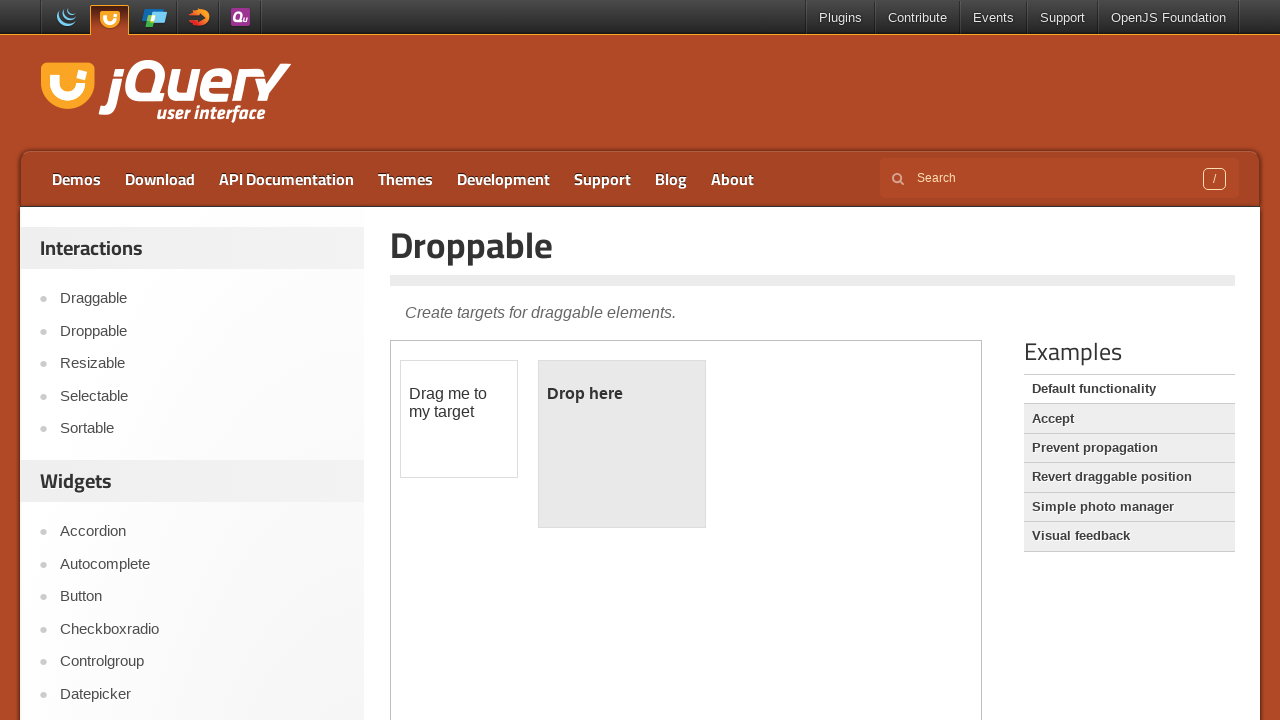

Dragged element to droppable area within iframe at (622, 444)
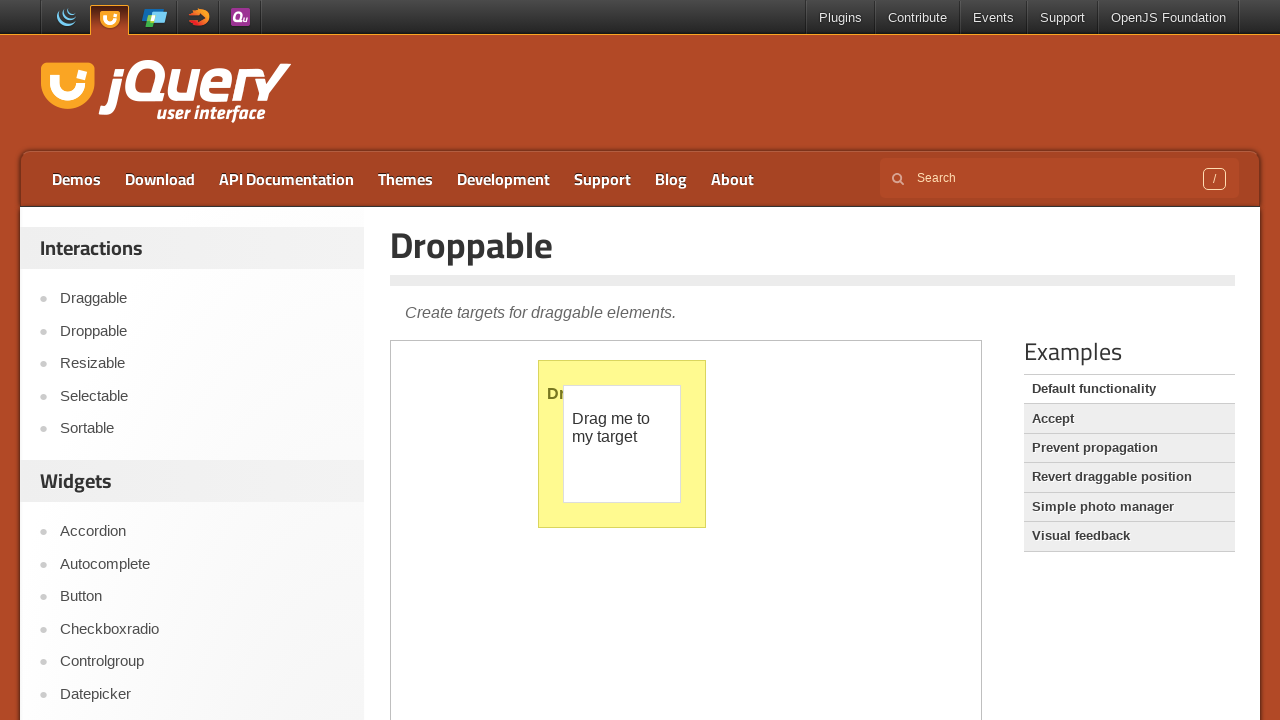

Clicked on Draggable link in main document at (813, 311) on text=Draggable
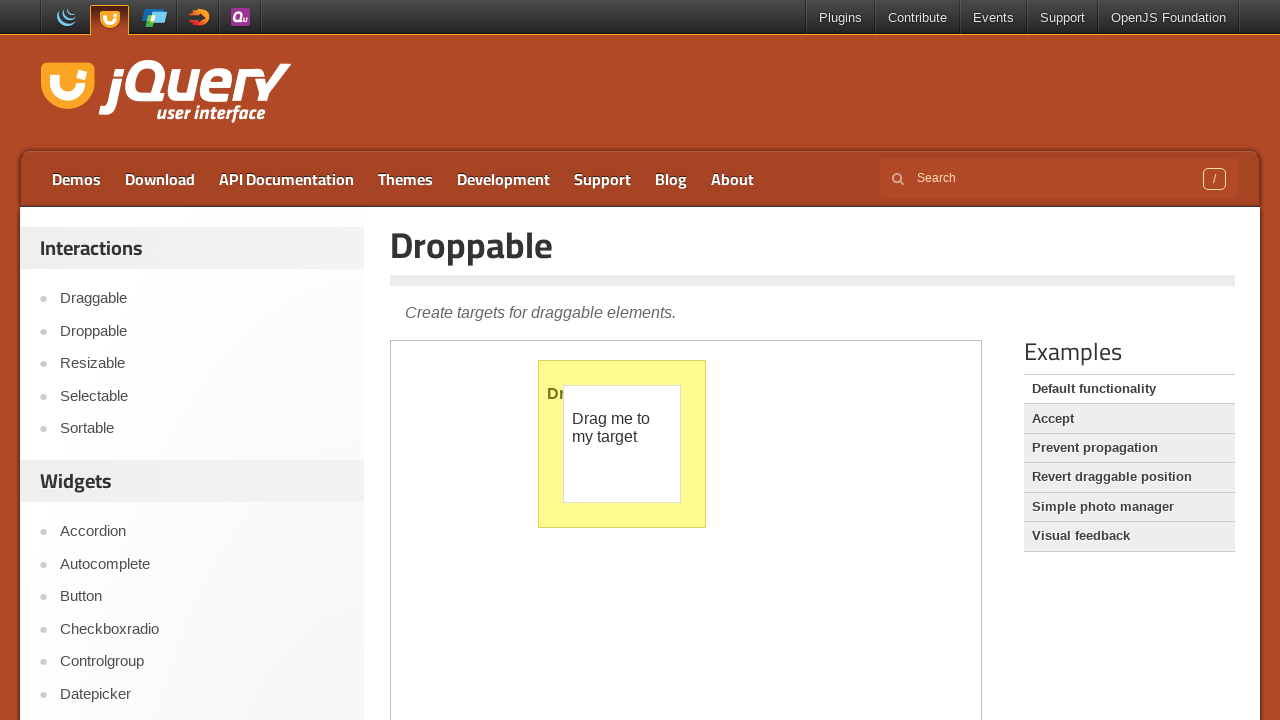

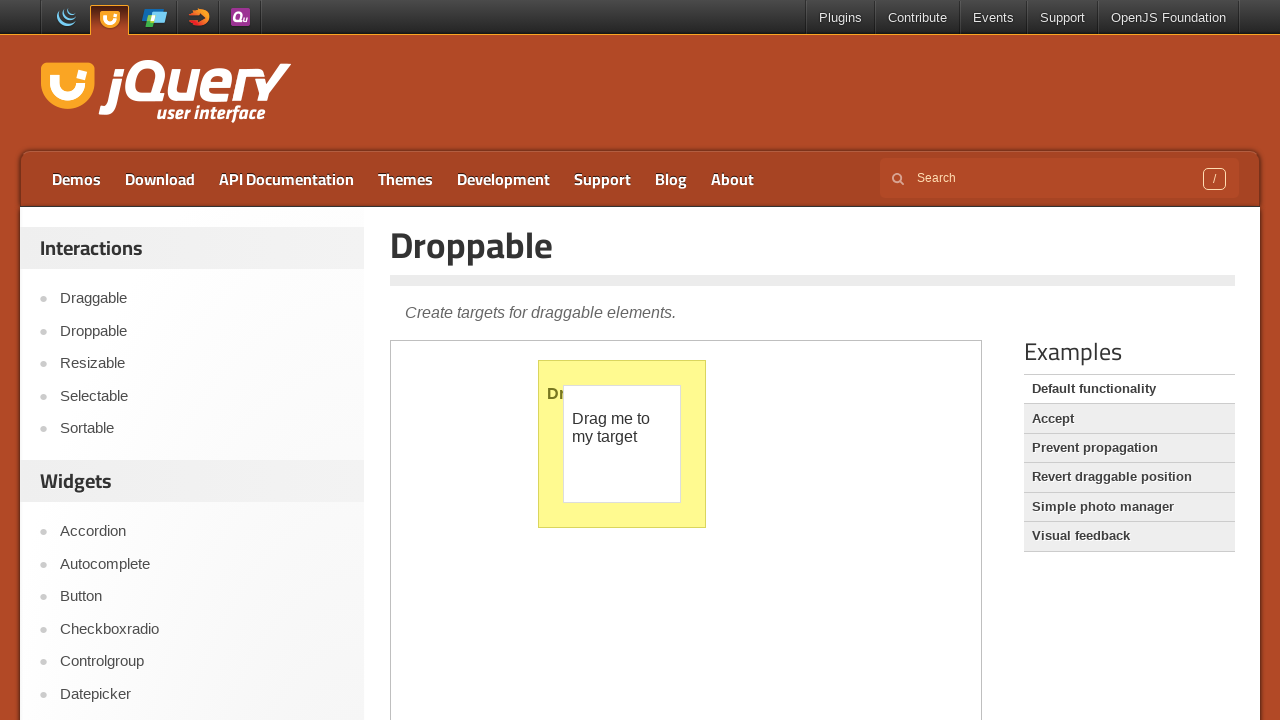